Tests sending a SPACE key press to a specific input element and verifies the page displays the correct key that was pressed.

Starting URL: http://the-internet.herokuapp.com/key_presses

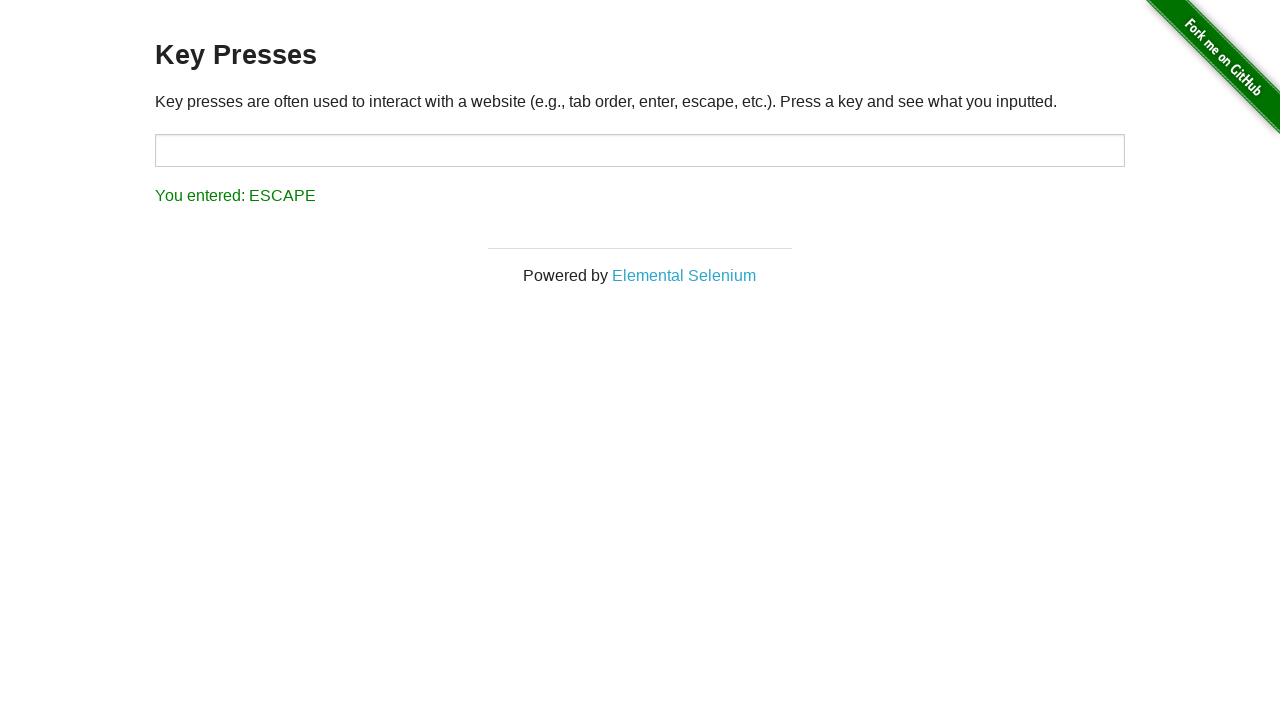

Navigated to key presses test page
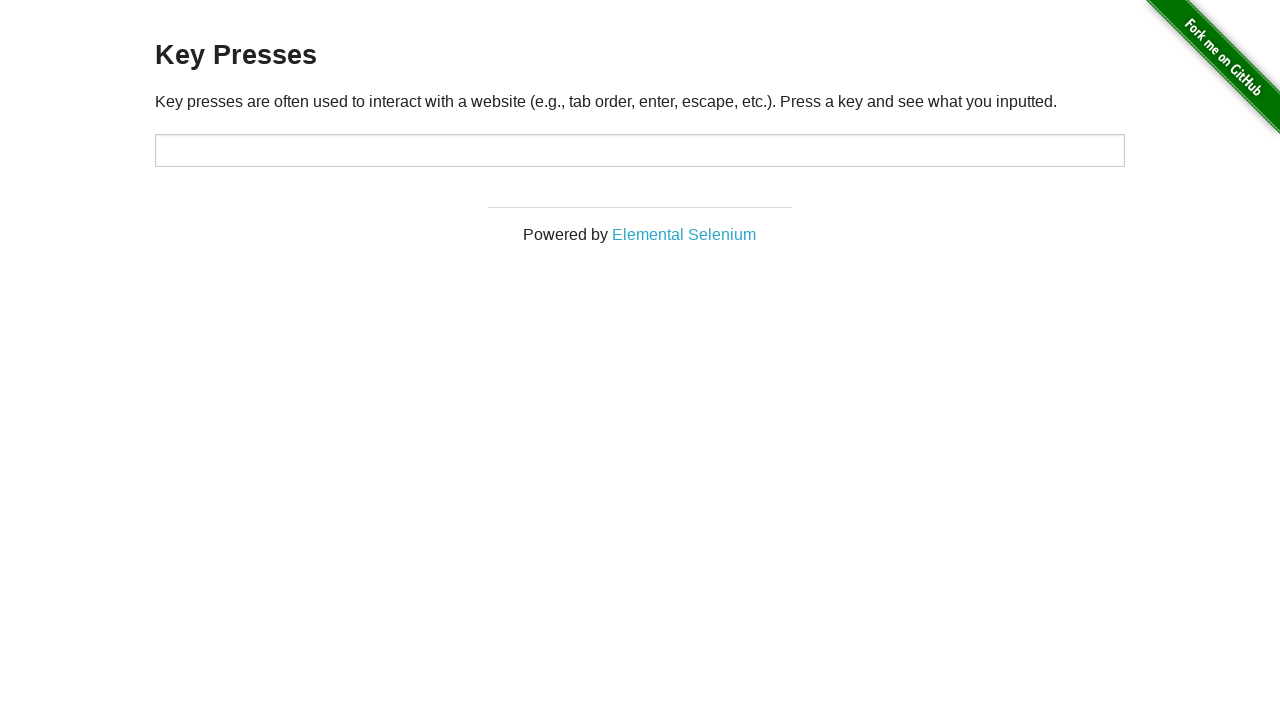

Pressed SPACE key on target input element on #target
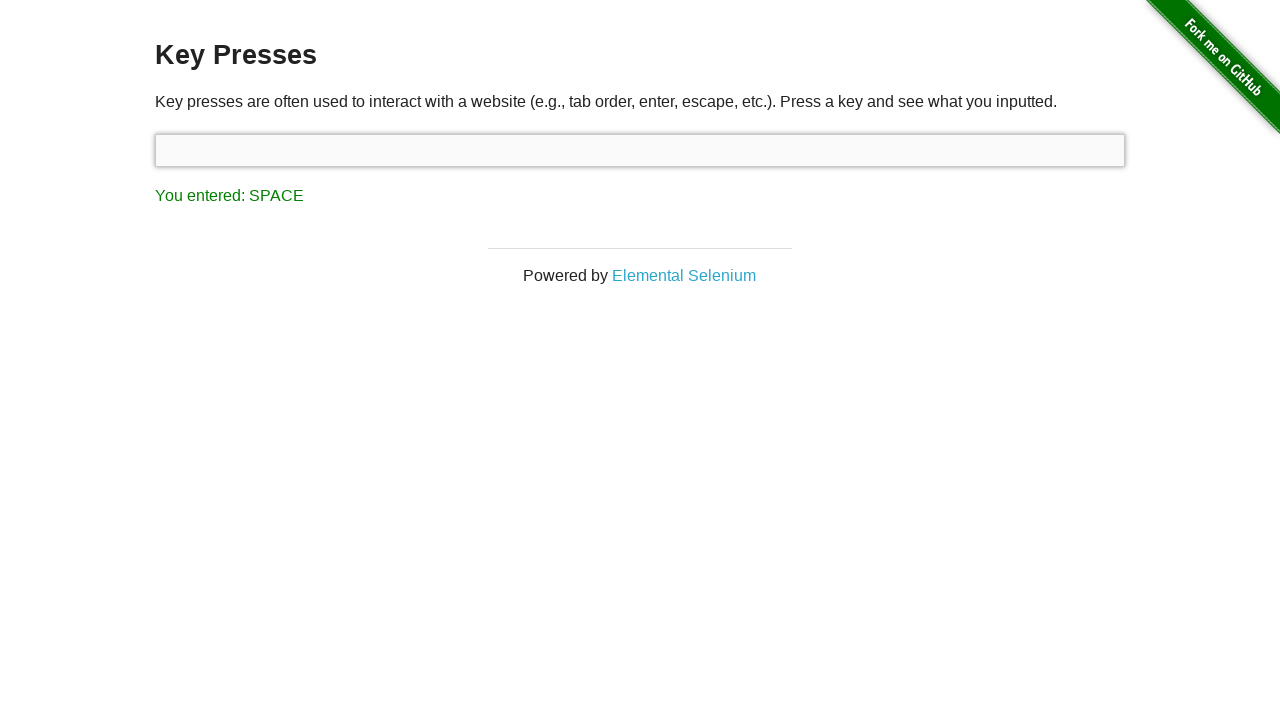

Result element appeared on page
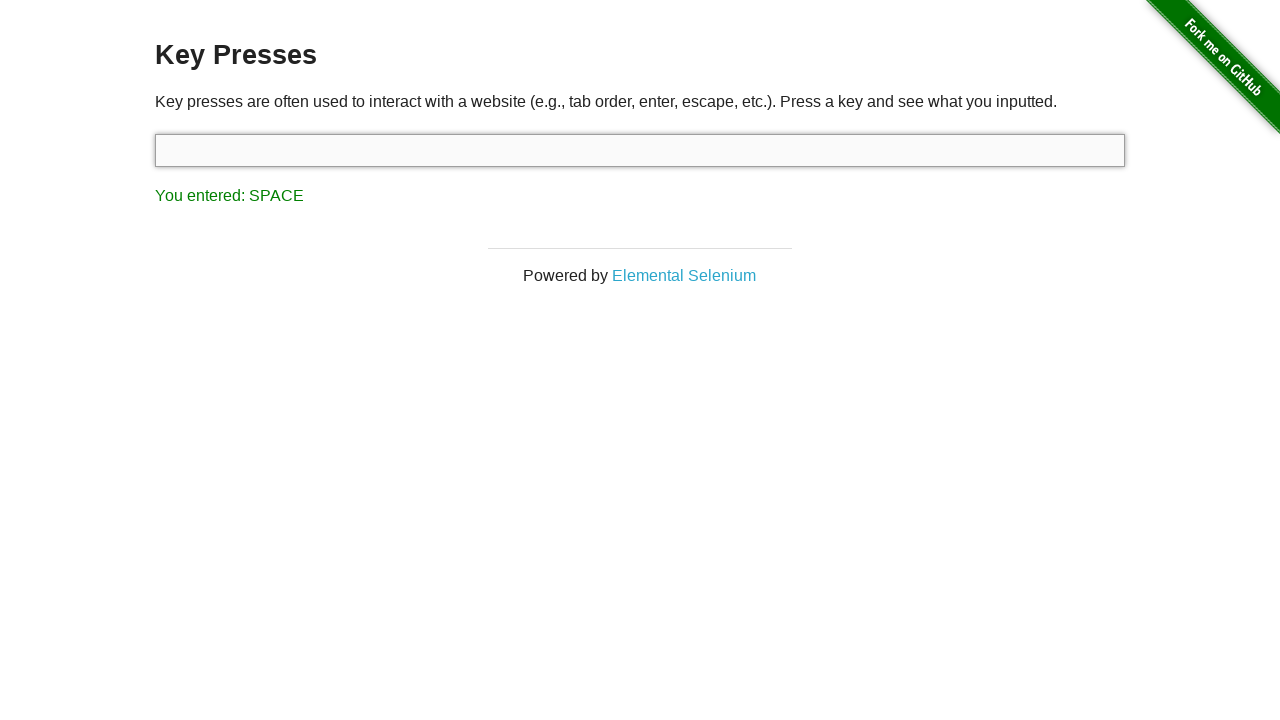

Retrieved result text: You entered: SPACE
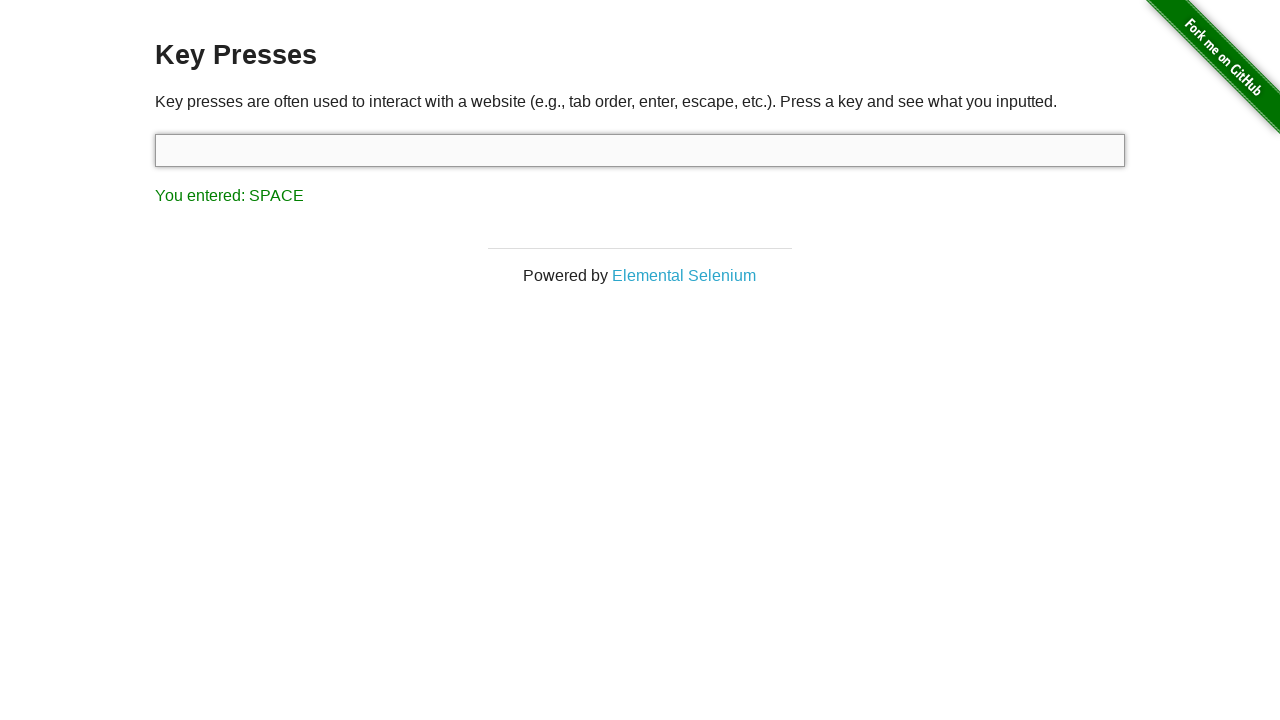

Assertion passed: result text correctly shows 'You entered: SPACE'
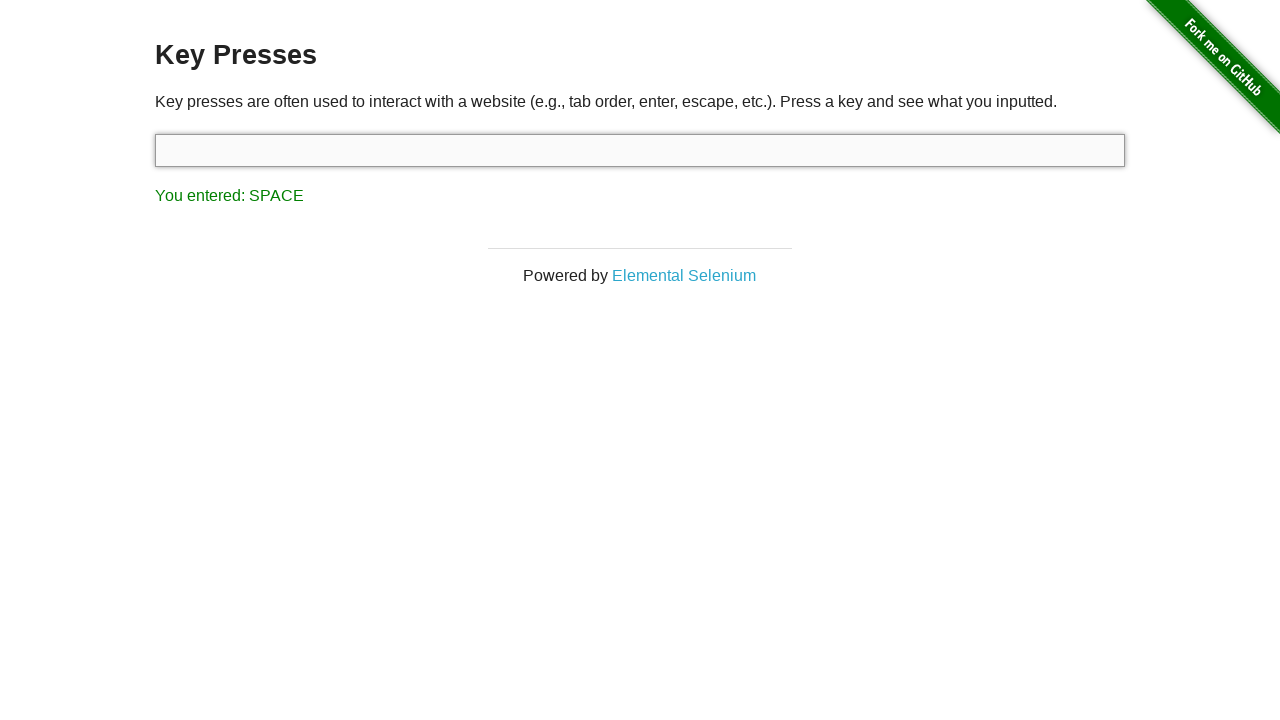

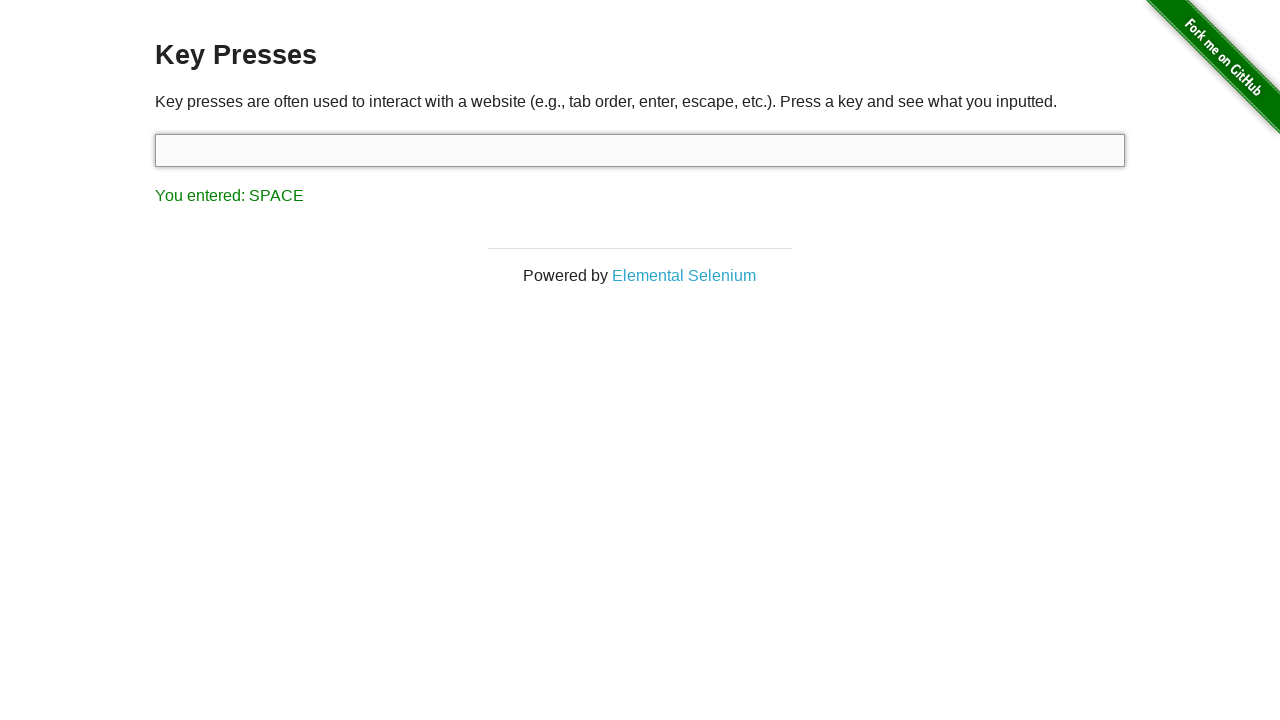